Tests page scrolling behavior by scrolling to the bottom of the page and then back to the top, which can be useful for triggering lazy-loaded content.

Starting URL: https://www.hormone.org

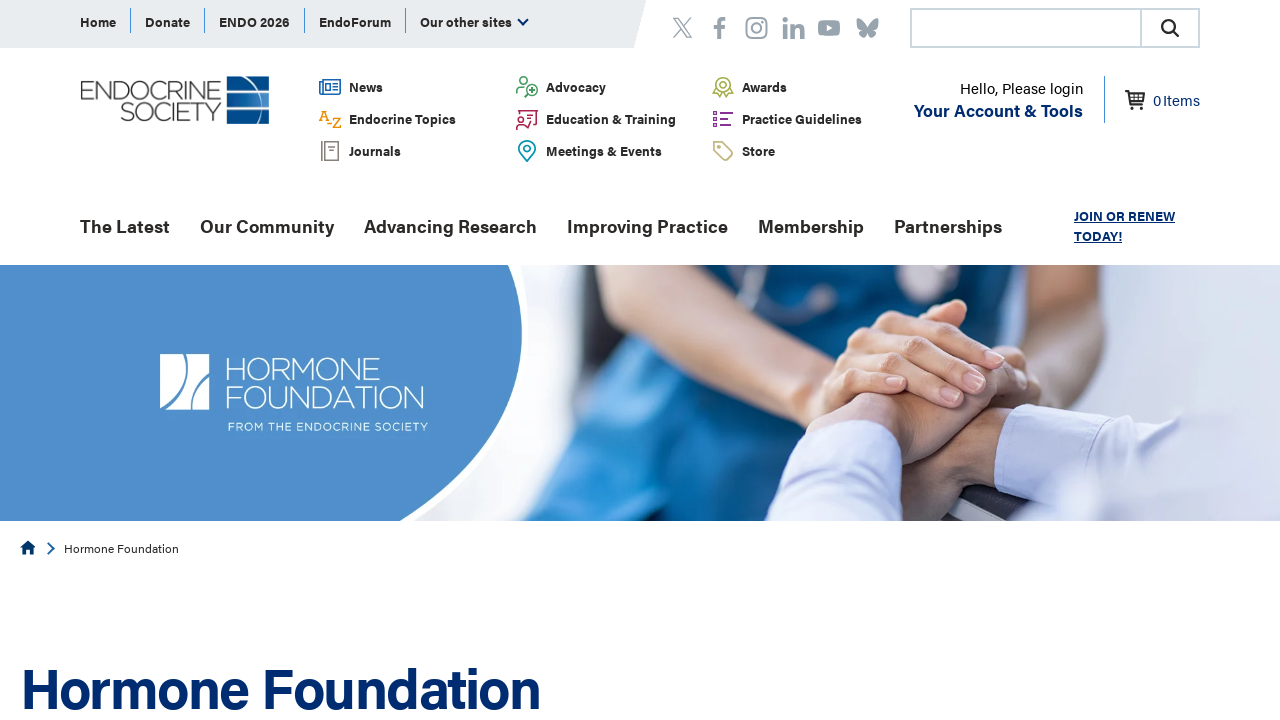

Navigated to https://www.hormone.org
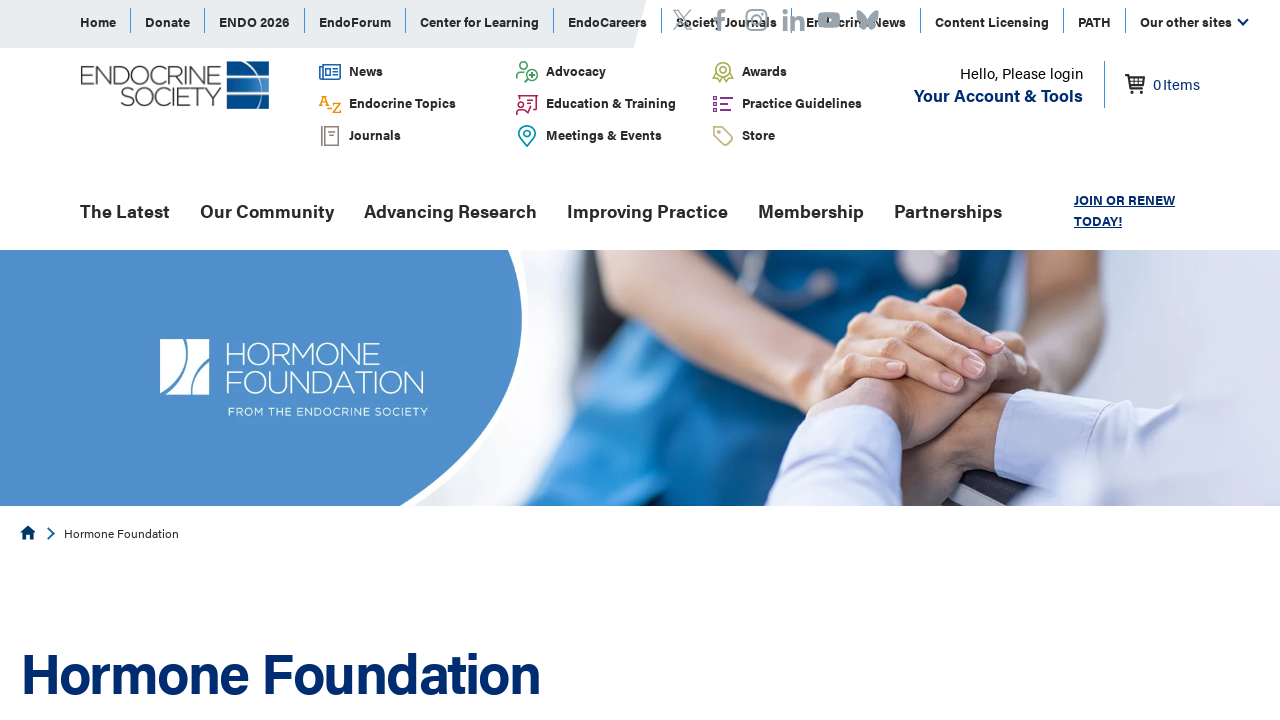

Scrolled to the bottom of the page
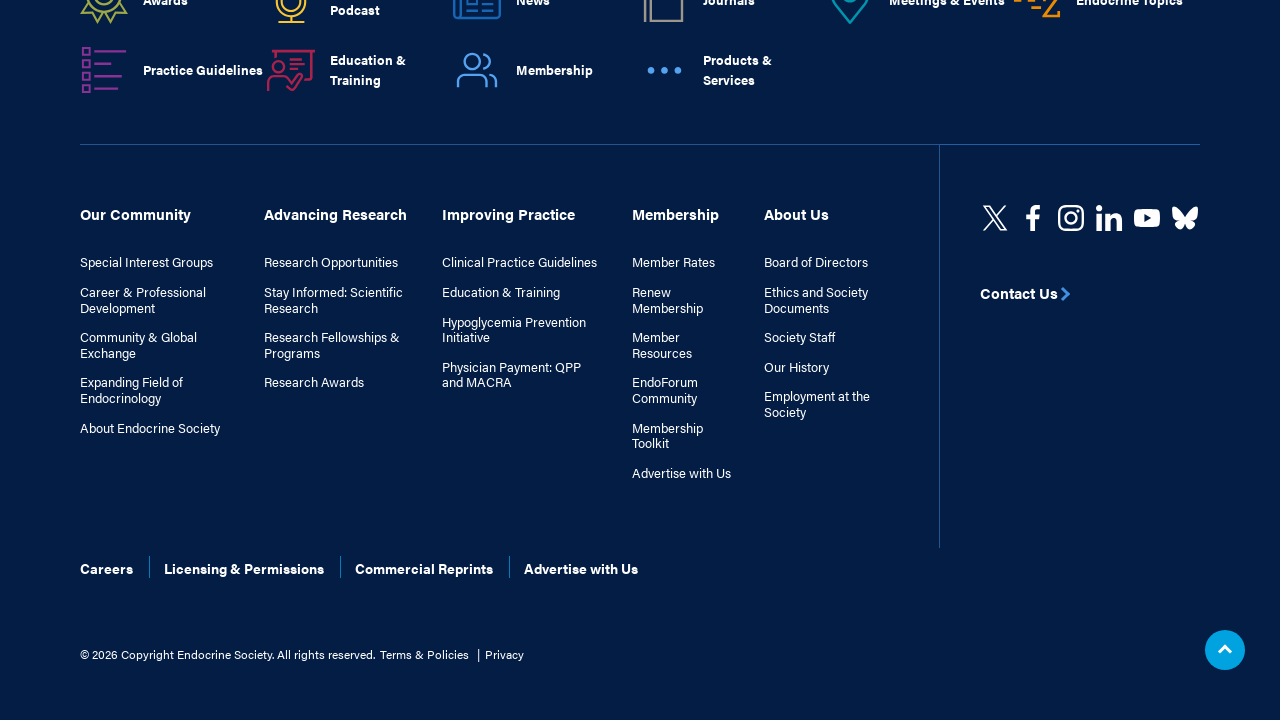

Waited 2 seconds for lazy-loaded content to load
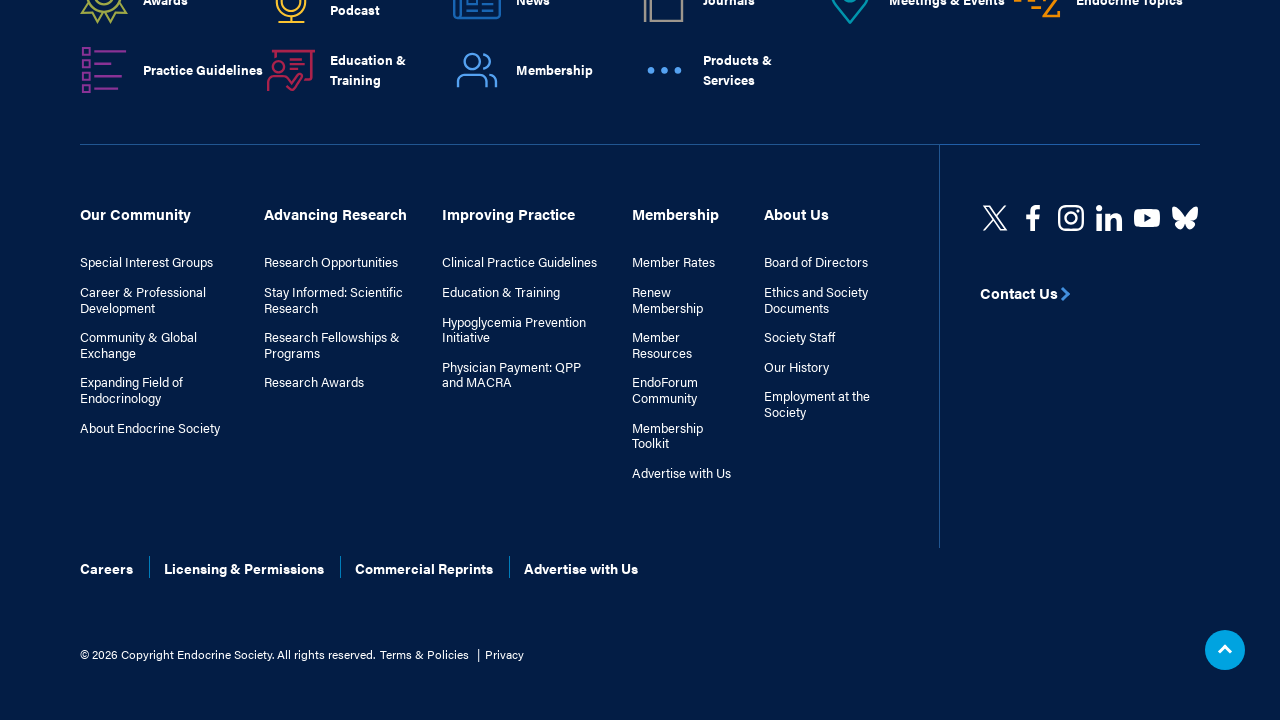

Scrolled back to the top of the page
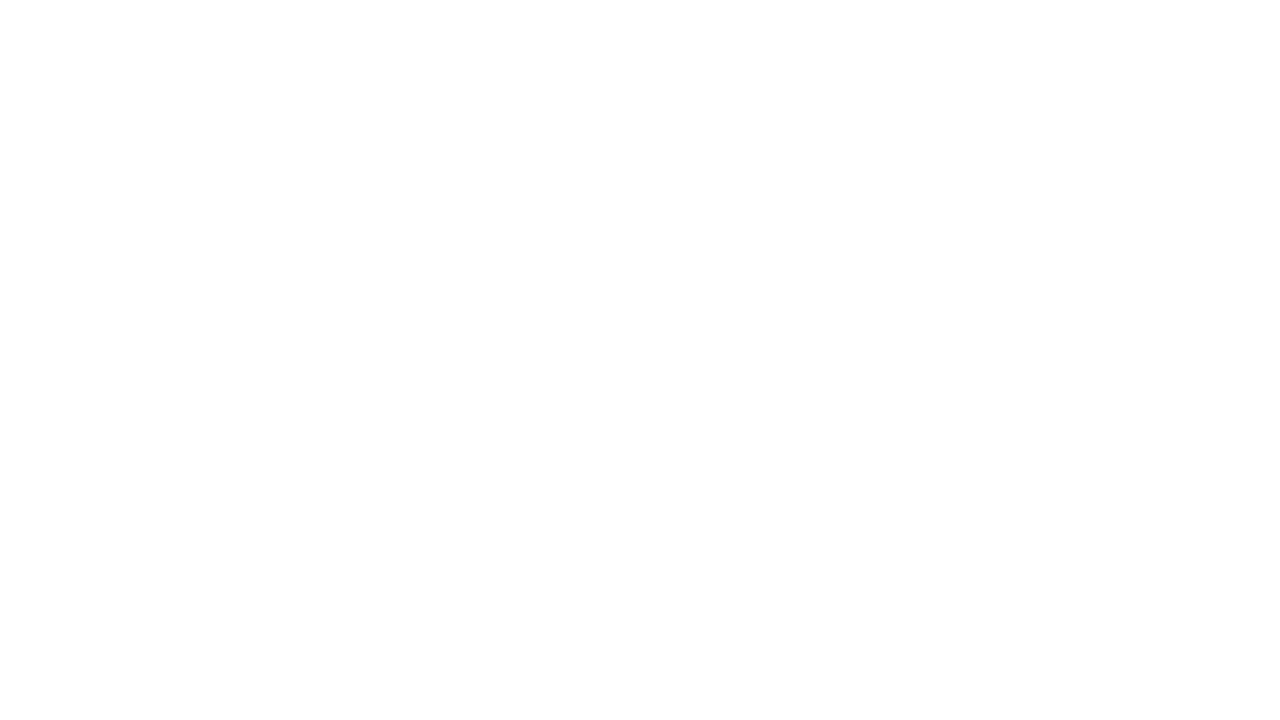

Waited 2 seconds for page to stabilize
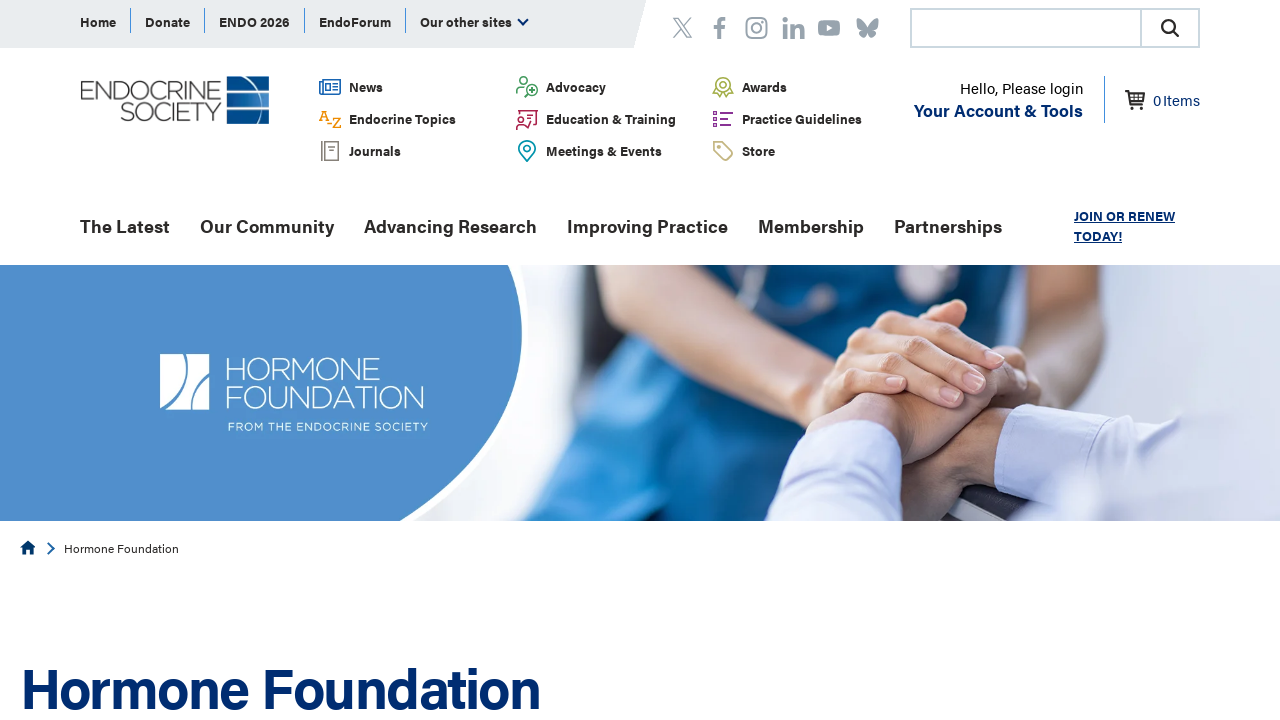

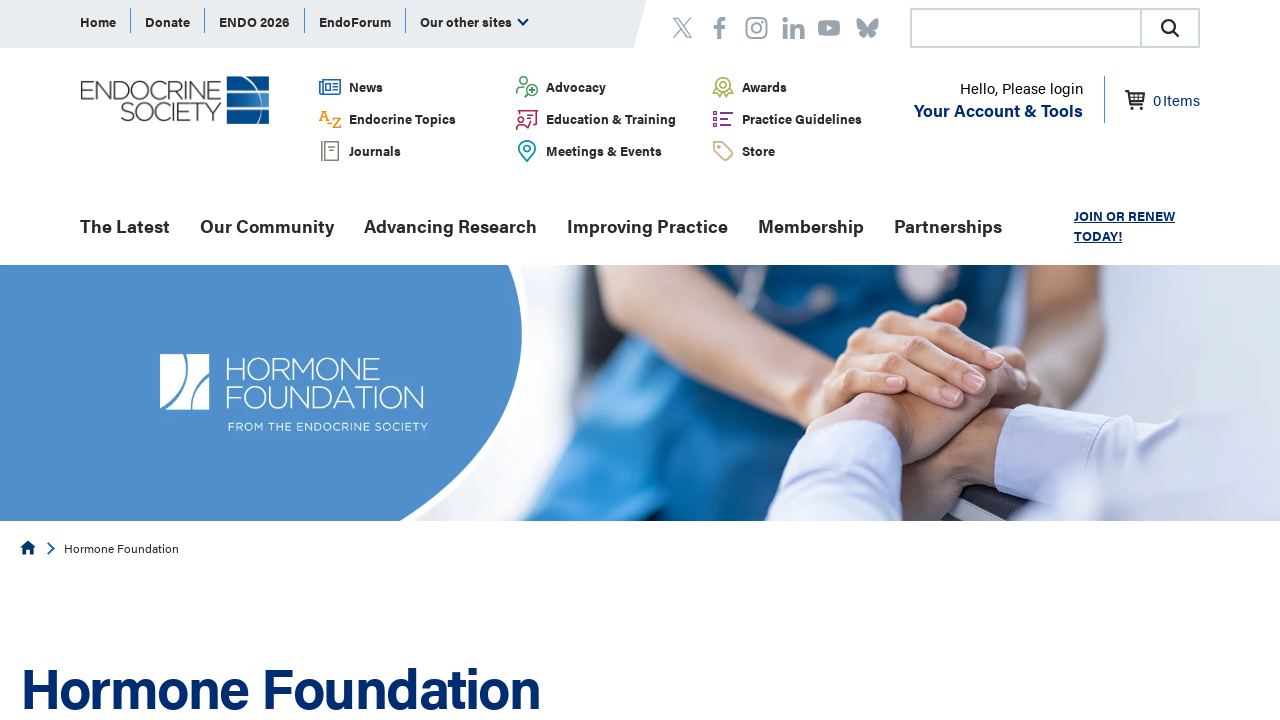